Tests auto-suggestive dropdown functionality by clicking a senior citizen discount checkbox, typing in an autosuggest field, and selecting "India" from the dropdown suggestions.

Starting URL: https://rahulshettyacademy.com/dropdownsPractise/

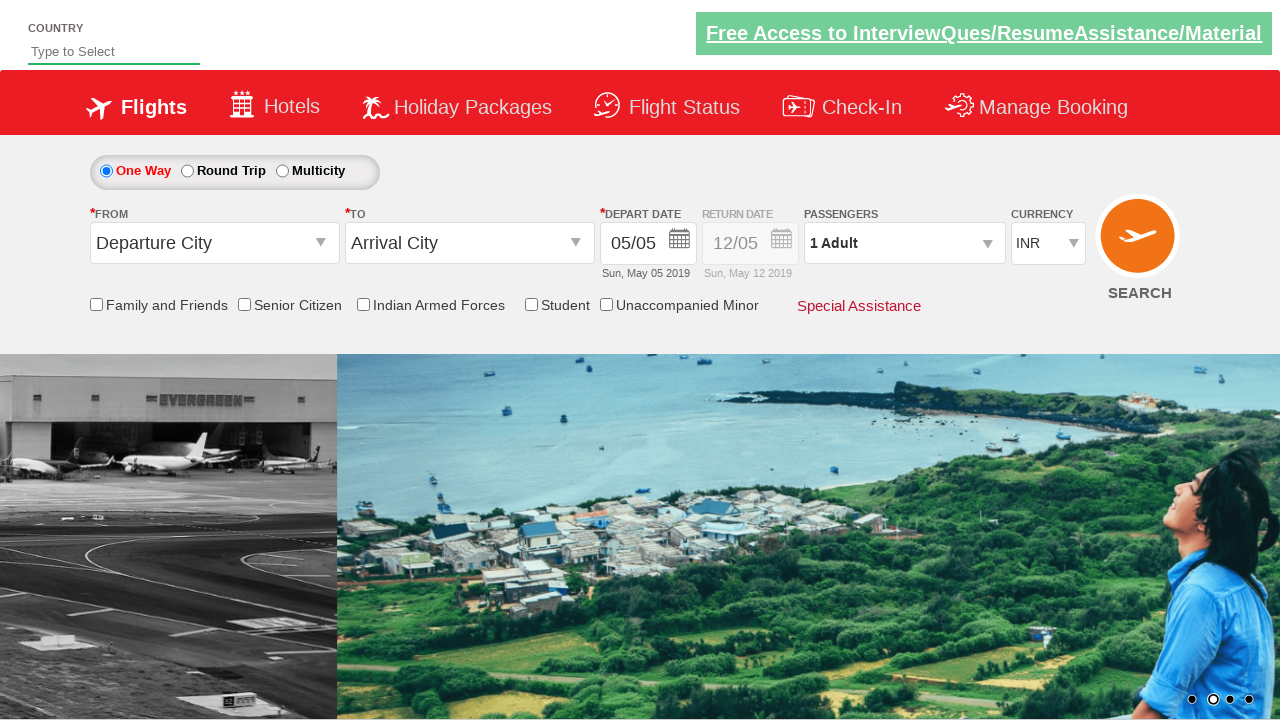

Clicked Senior Citizen Discount checkbox at (244, 304) on input[id*='SeniorCitizenDiscount']
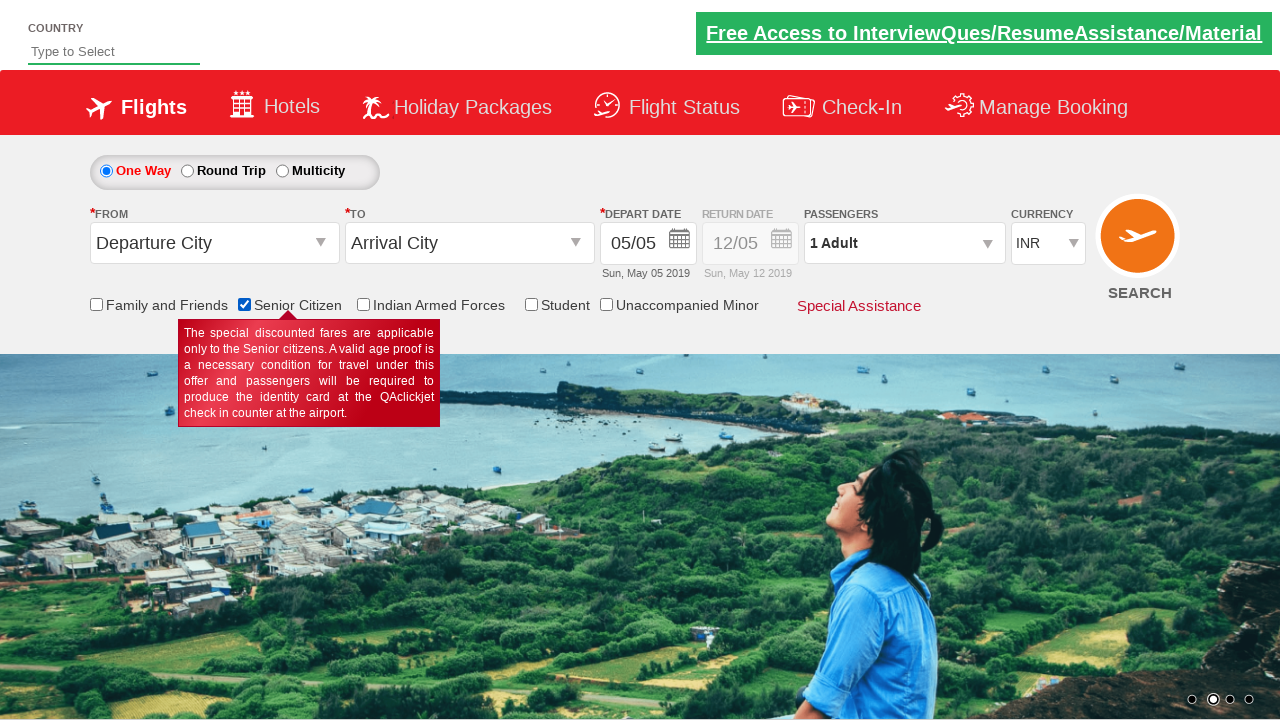

Verified Senior Citizen Discount checkbox is selected: True
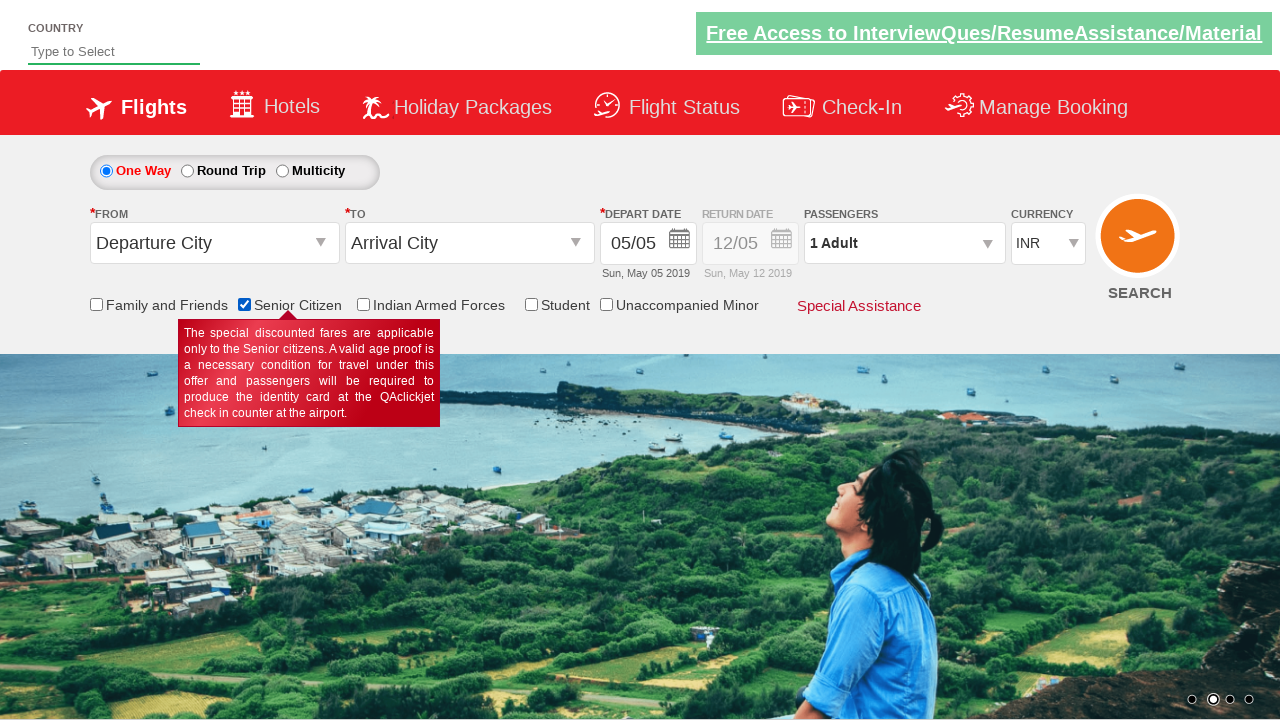

Counted total checkboxes on page: 6
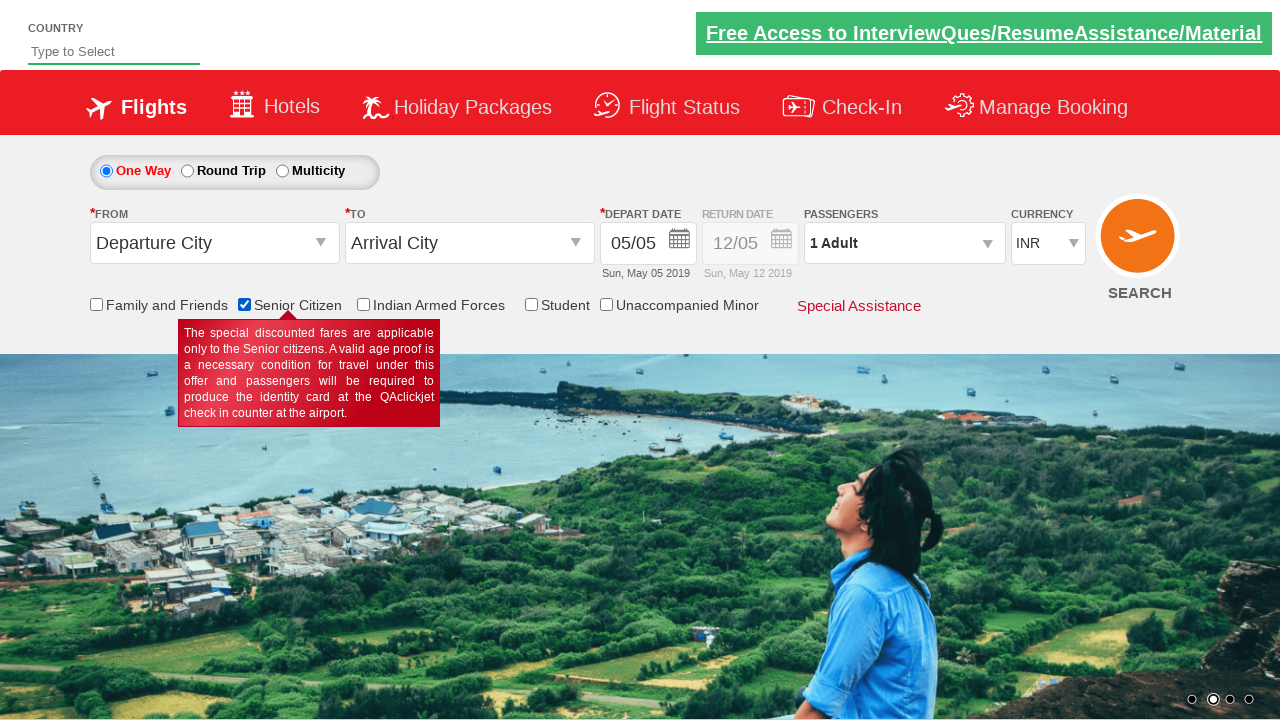

Typed 'ind' in autosuggest field on #autosuggest
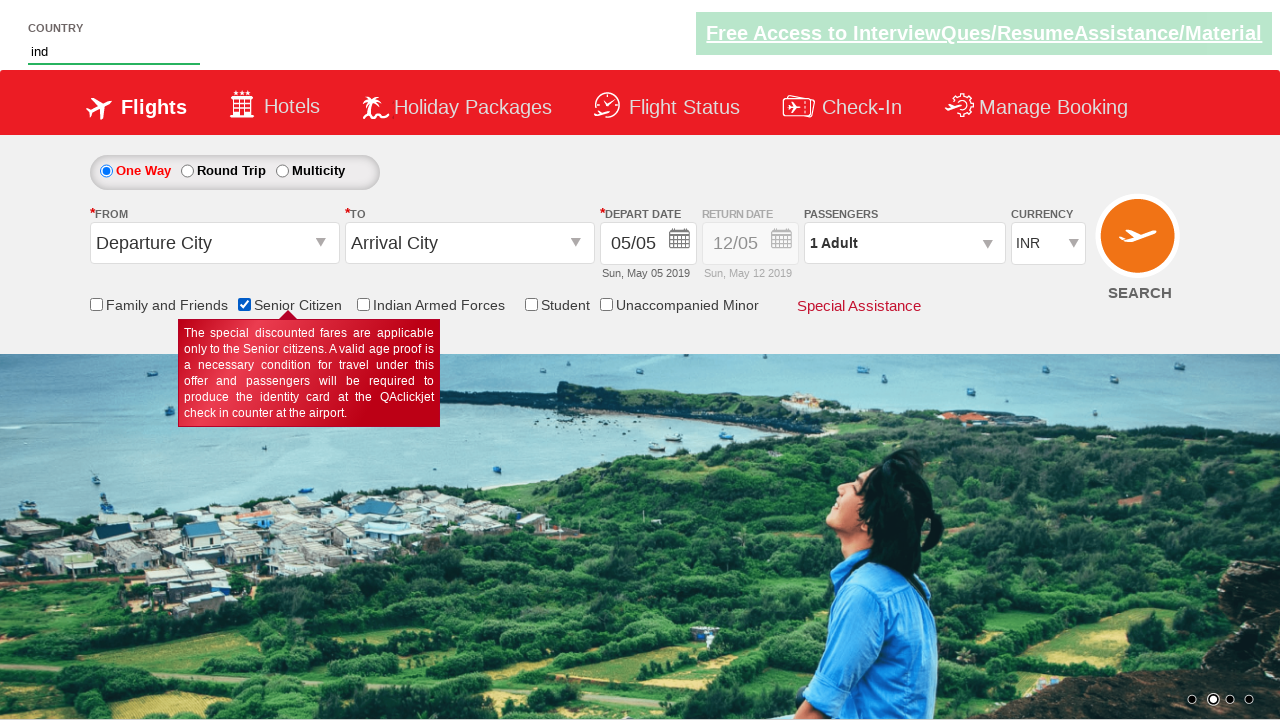

Autosuggest dropdown suggestions appeared
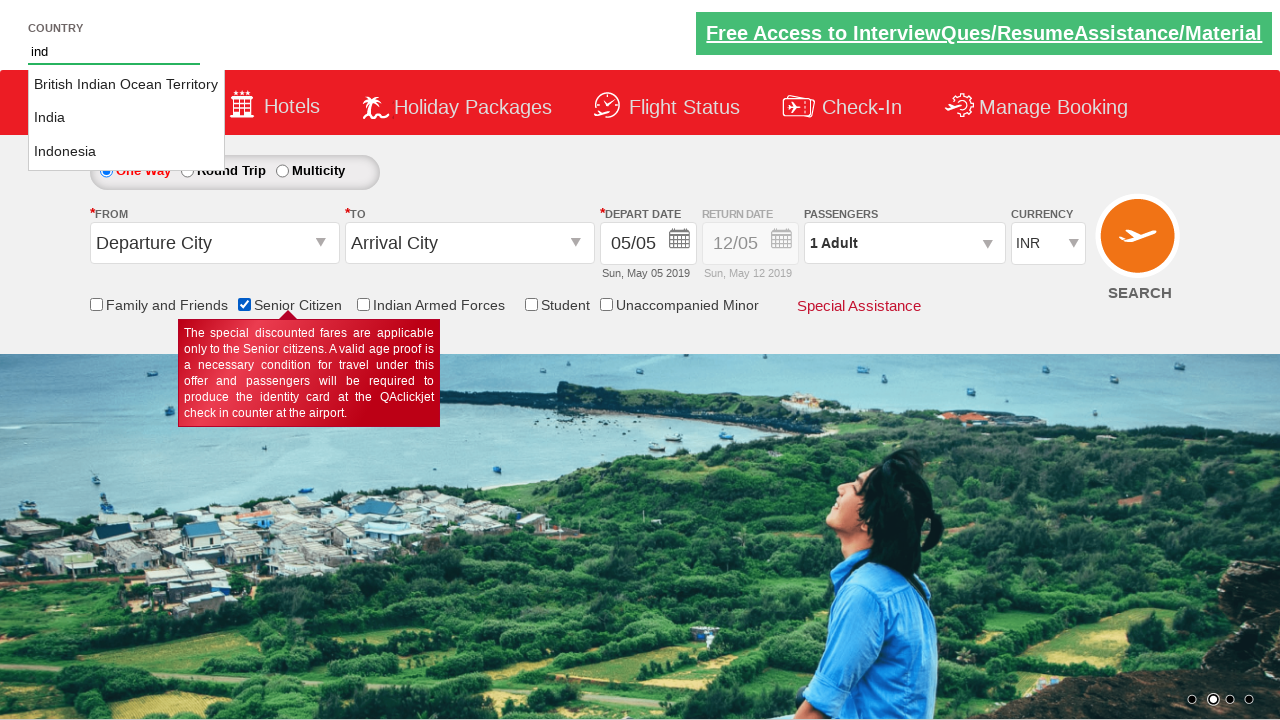

Selected 'India' from autosuggest dropdown at (126, 118) on li.ui-menu-item a >> nth=1
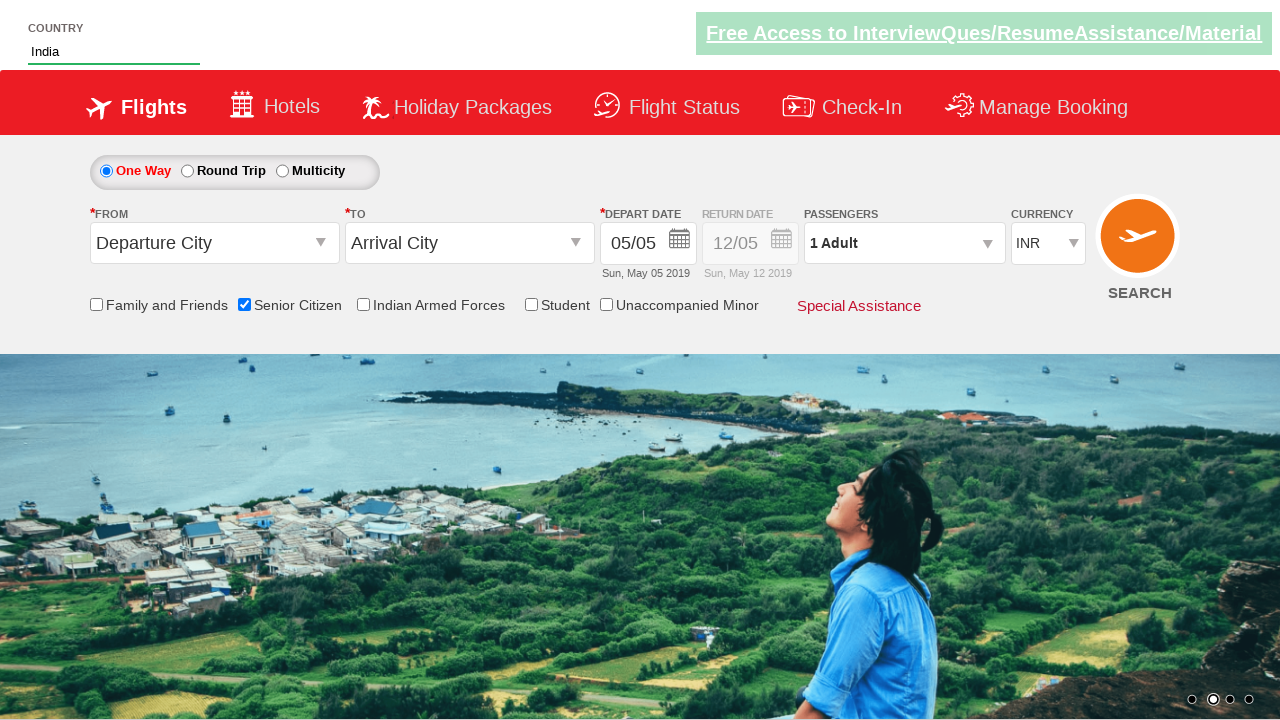

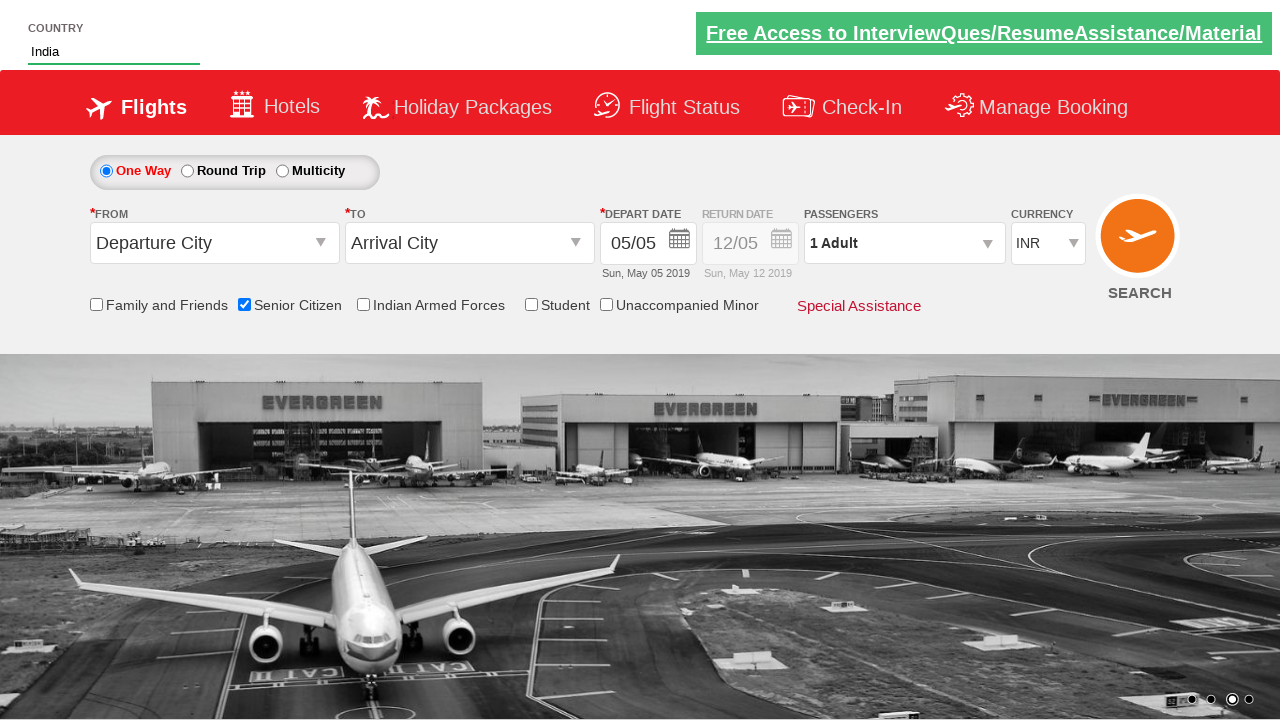